Tests the checkout process by navigating to cart, placing an order, and filling out the purchase form with customer details

Starting URL: https://www.demoblaze.com/

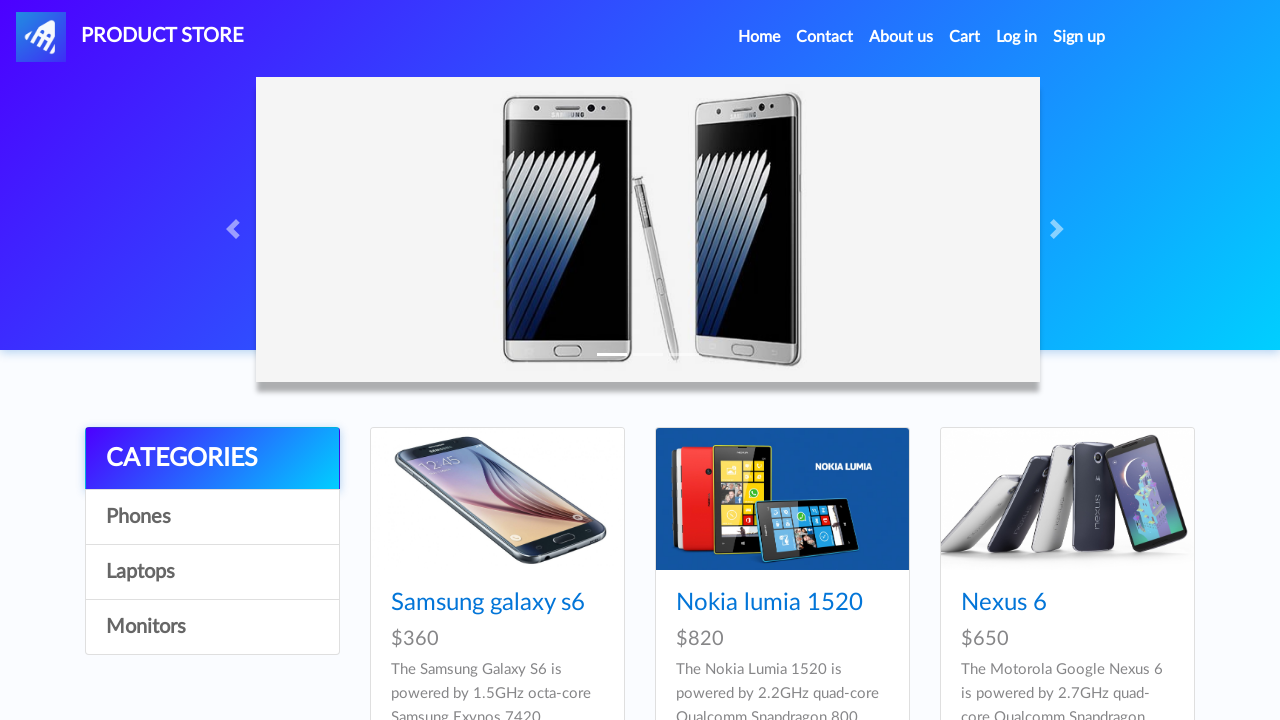

Clicked on cart menu at (965, 37) on #cartur
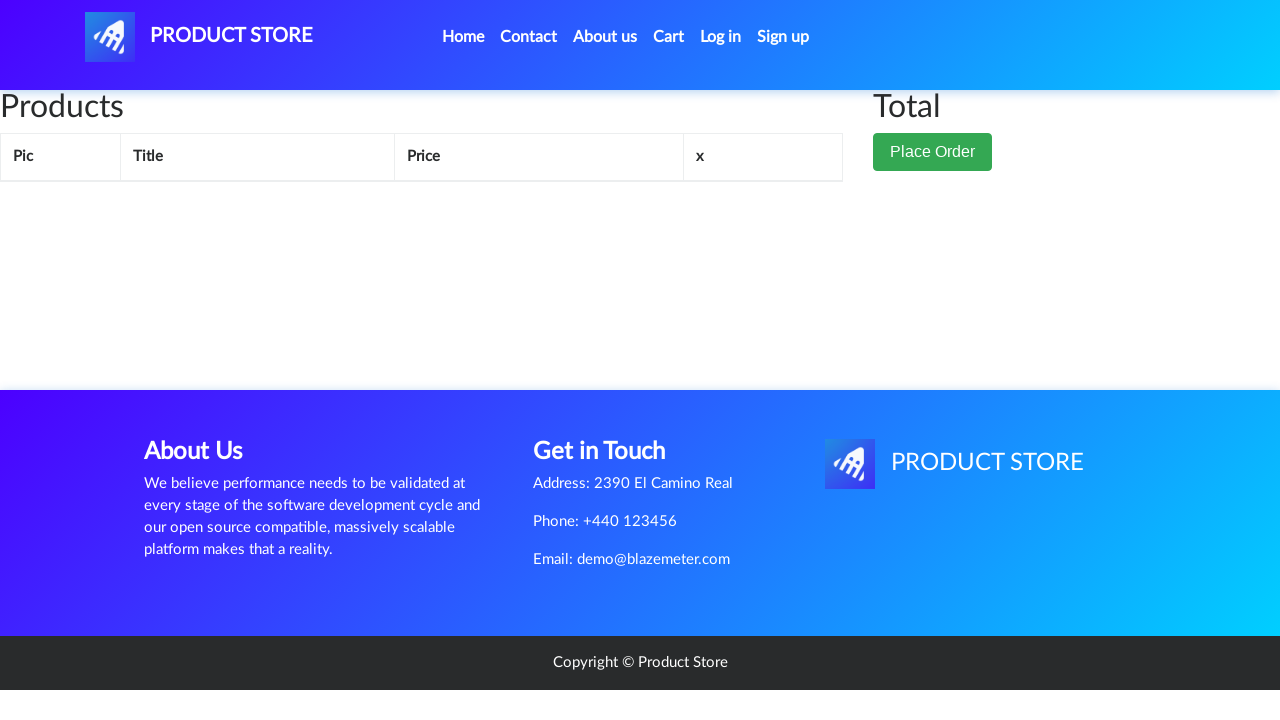

Clicked on Place Order button at (933, 152) on xpath=//button[contains(text(),'Place Order')]
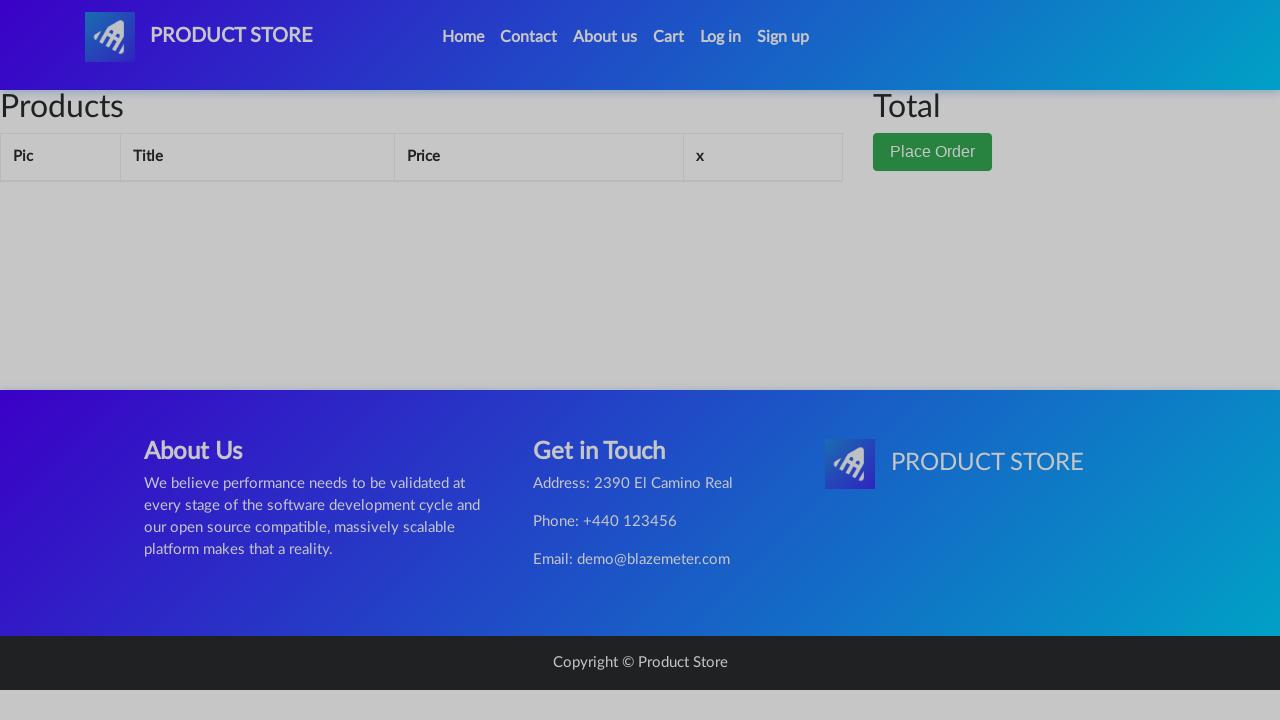

Filled name field with 'John Smith' on #name
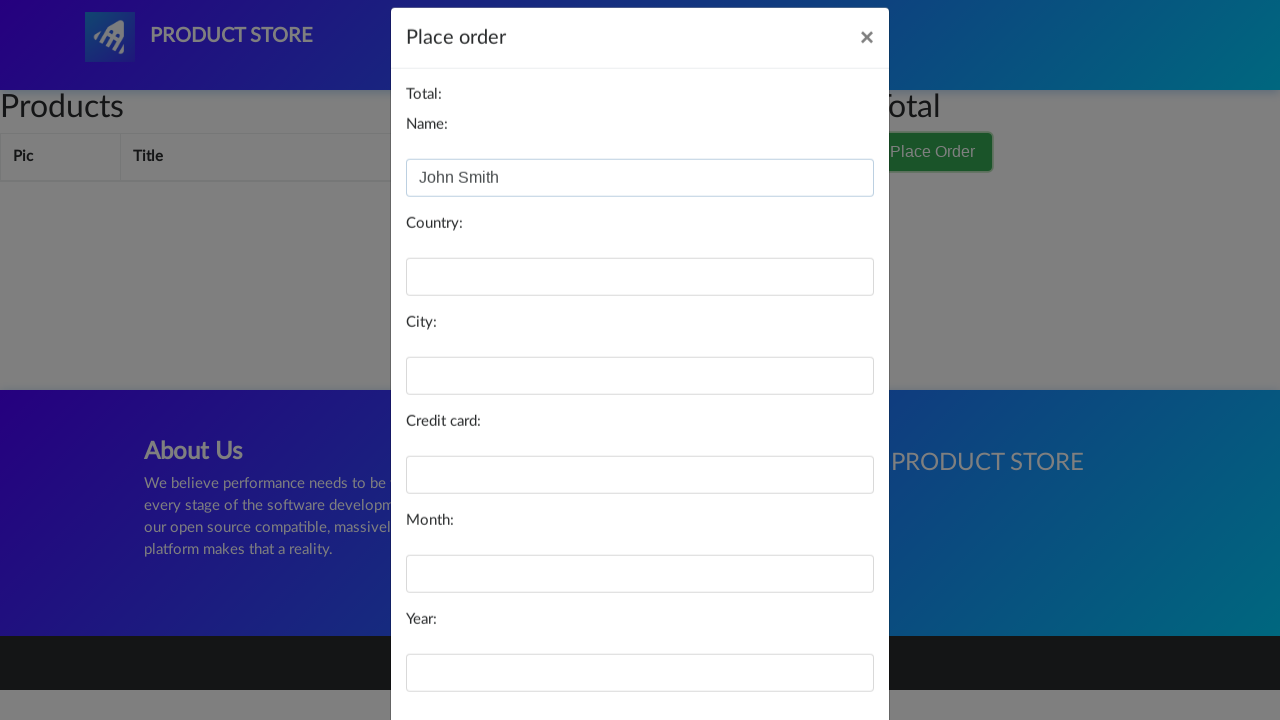

Filled country field with 'United States' on #country
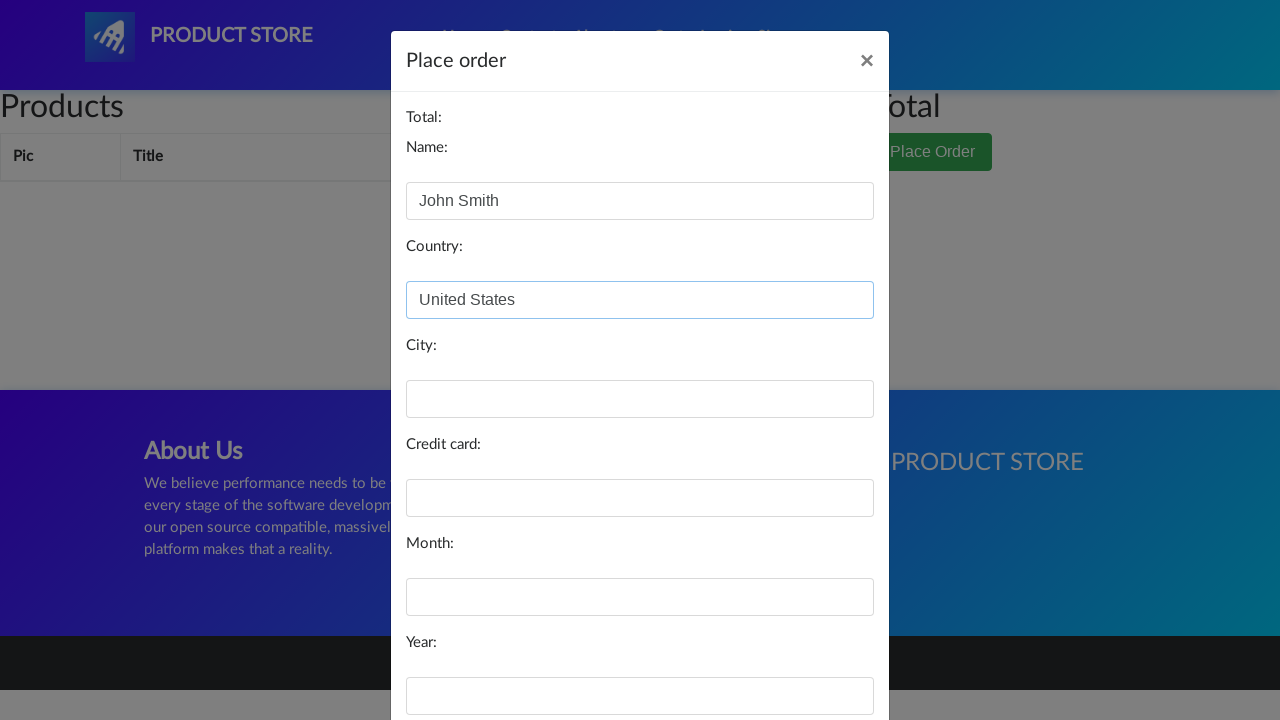

Filled city field with 'San Francisco' on #city
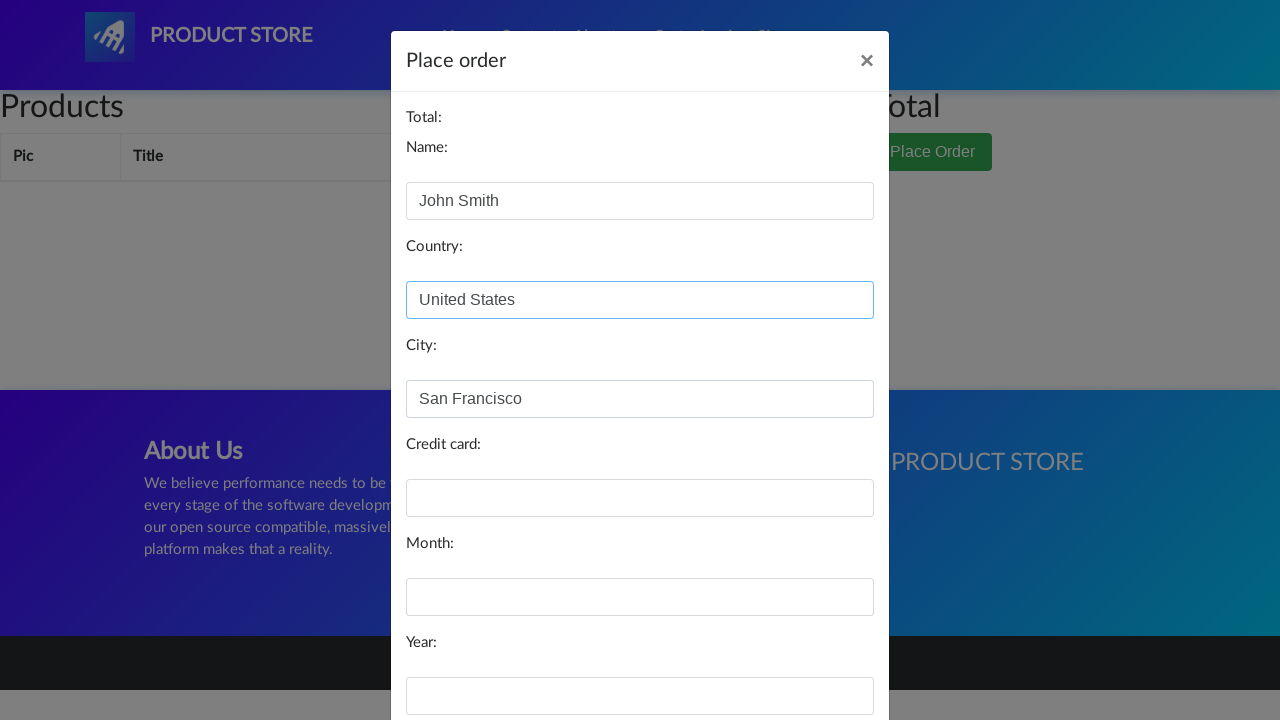

Filled card field with credit card number on #card
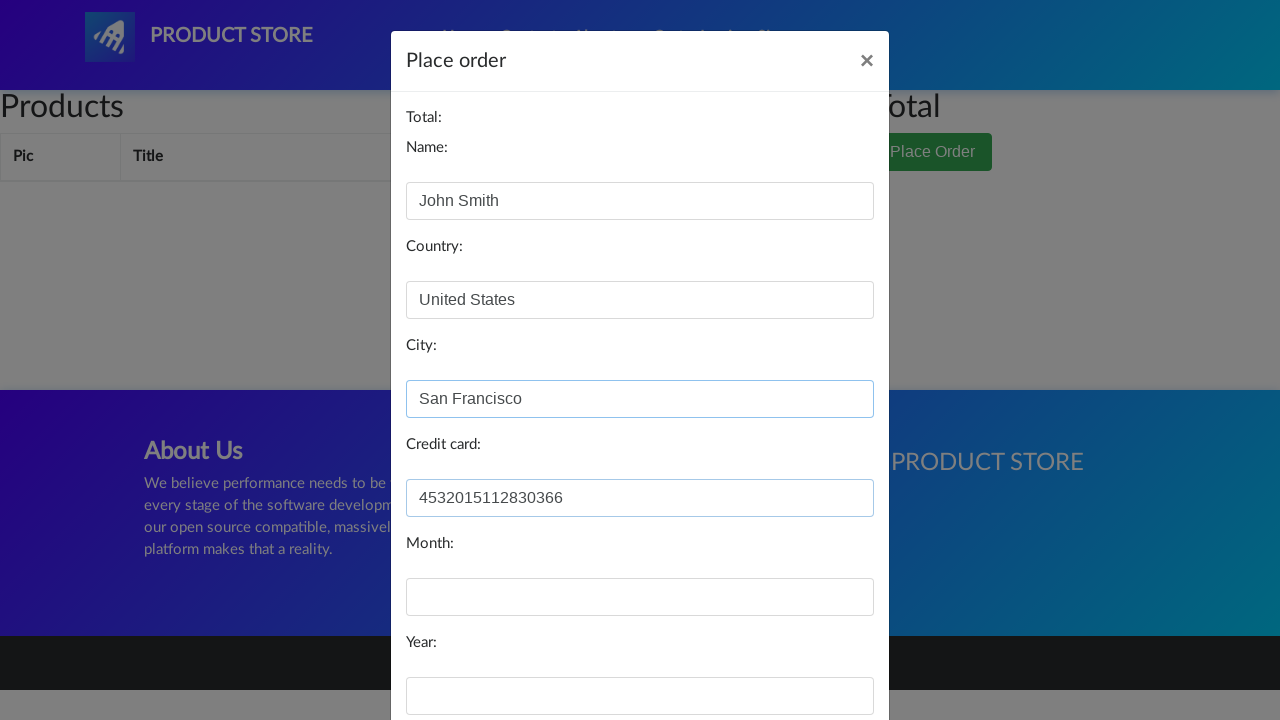

Filled month field with '03' on #month
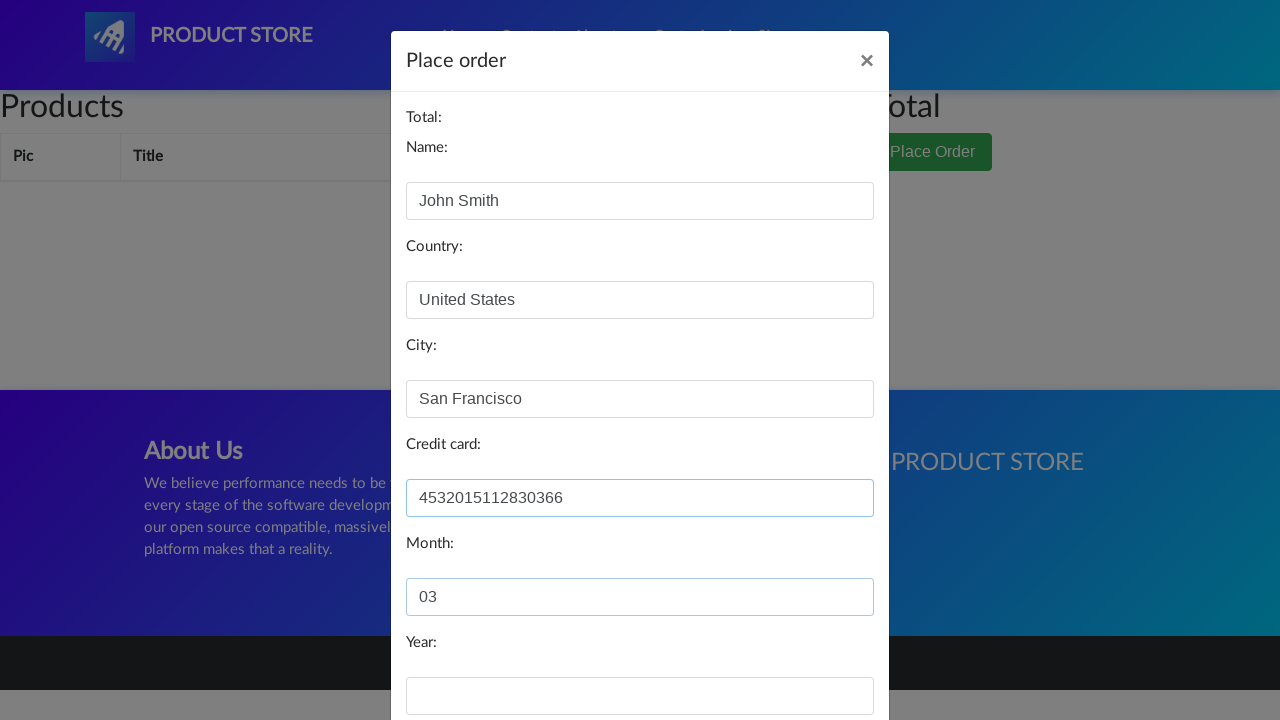

Filled year field with '2025' on #year
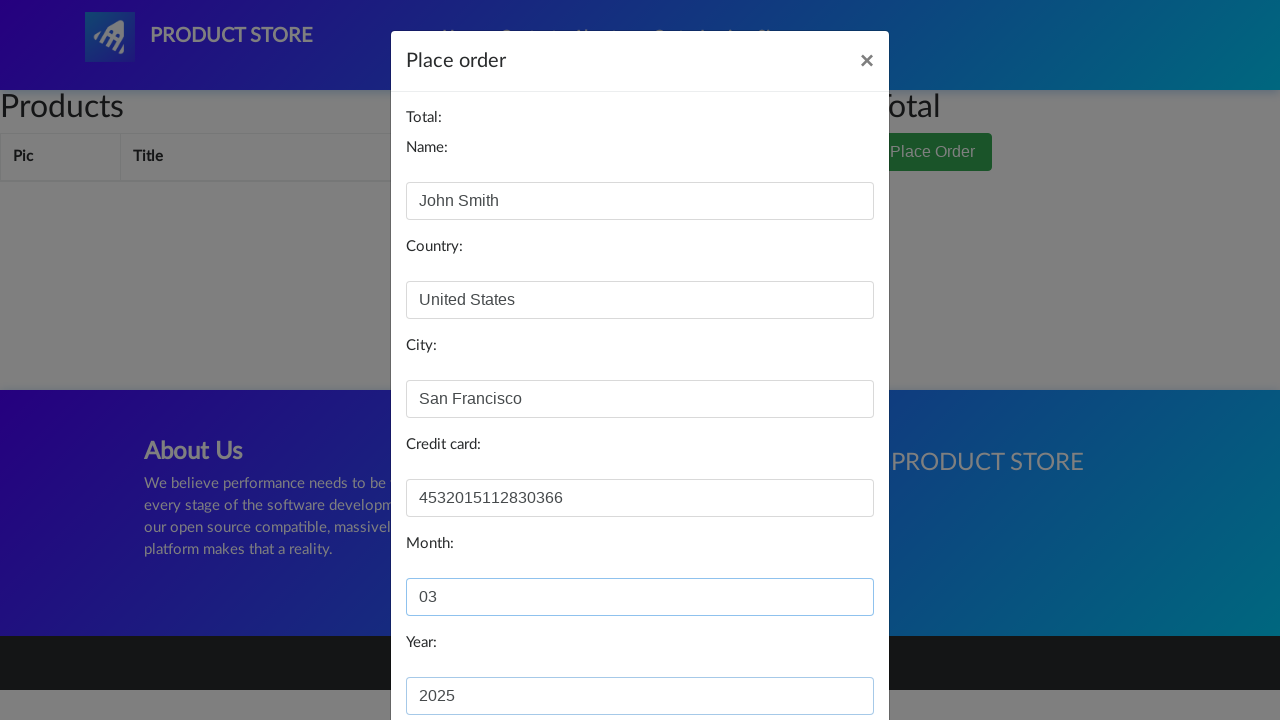

Clicked Purchase button to submit the order at (823, 655) on xpath=//button[contains(text(),'Purchase')]
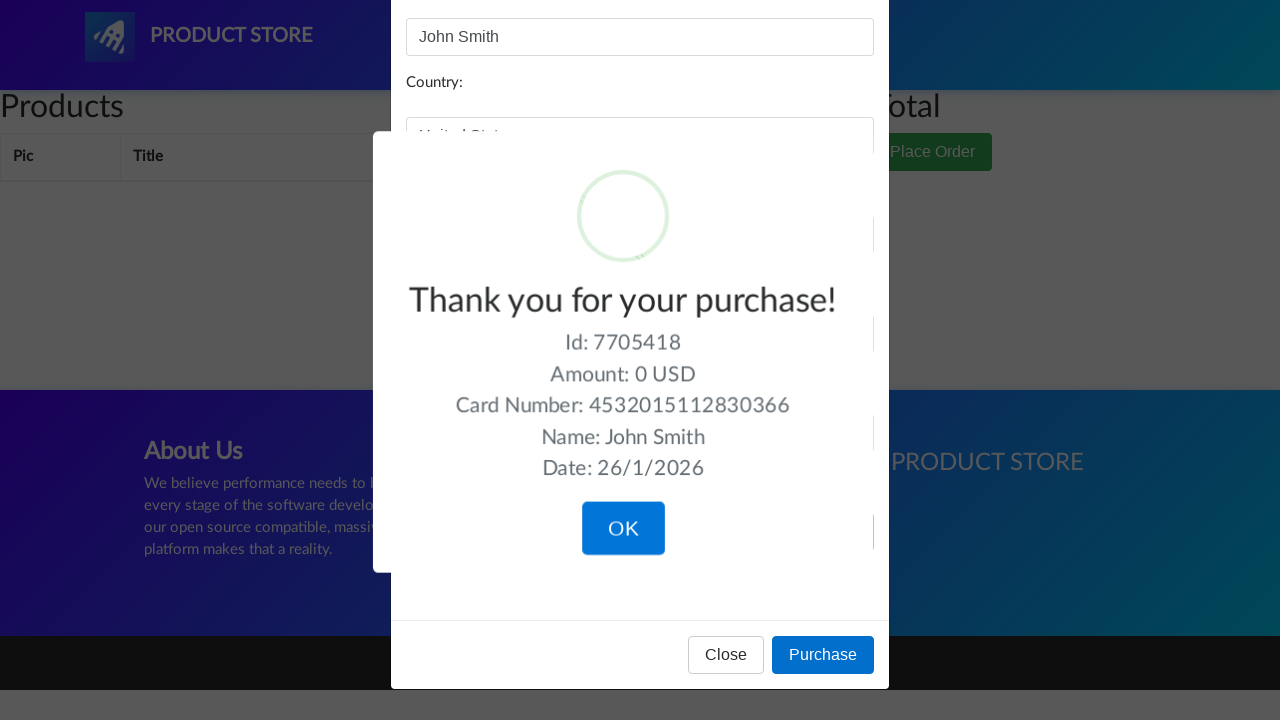

Clicked OK button to confirm the order at (623, 521) on xpath=//button[normalize-space()='OK']
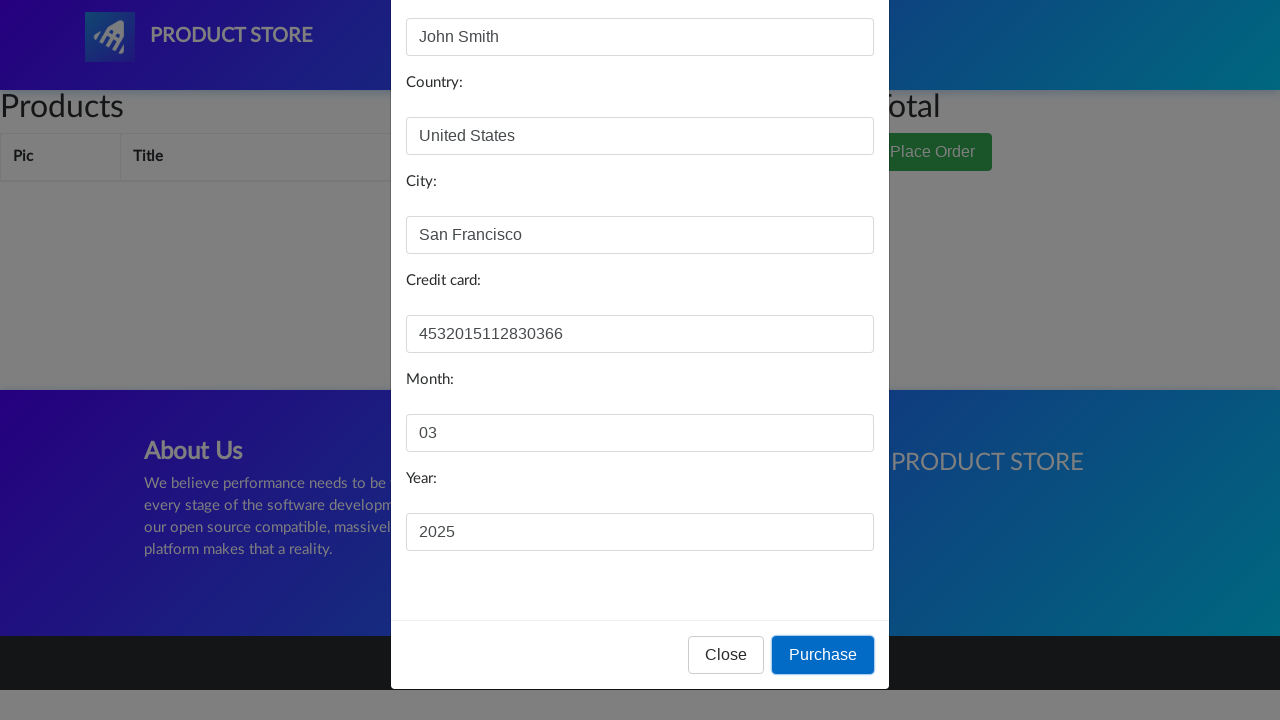

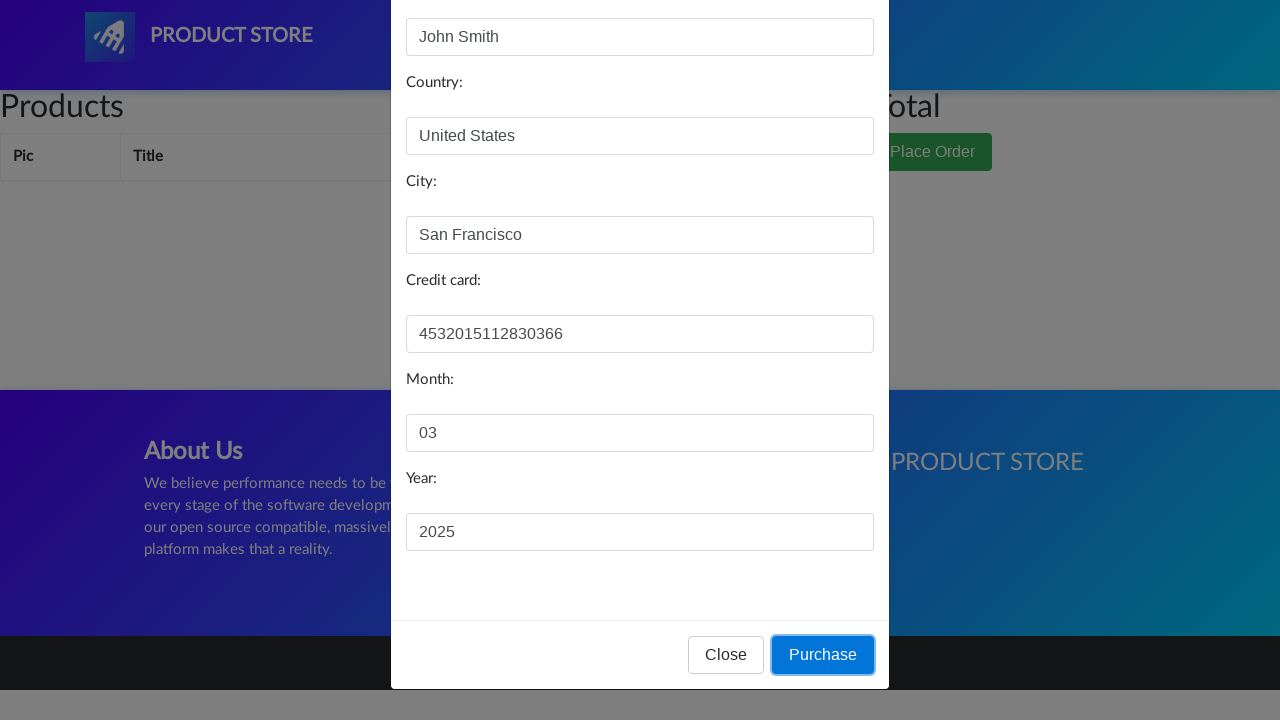